Tests drag and drop functionality on jQuery UI's droppable demo page by dragging an element to a drop target within an iframe and verifying the drop was successful.

Starting URL: https://jqueryui.com/droppable/

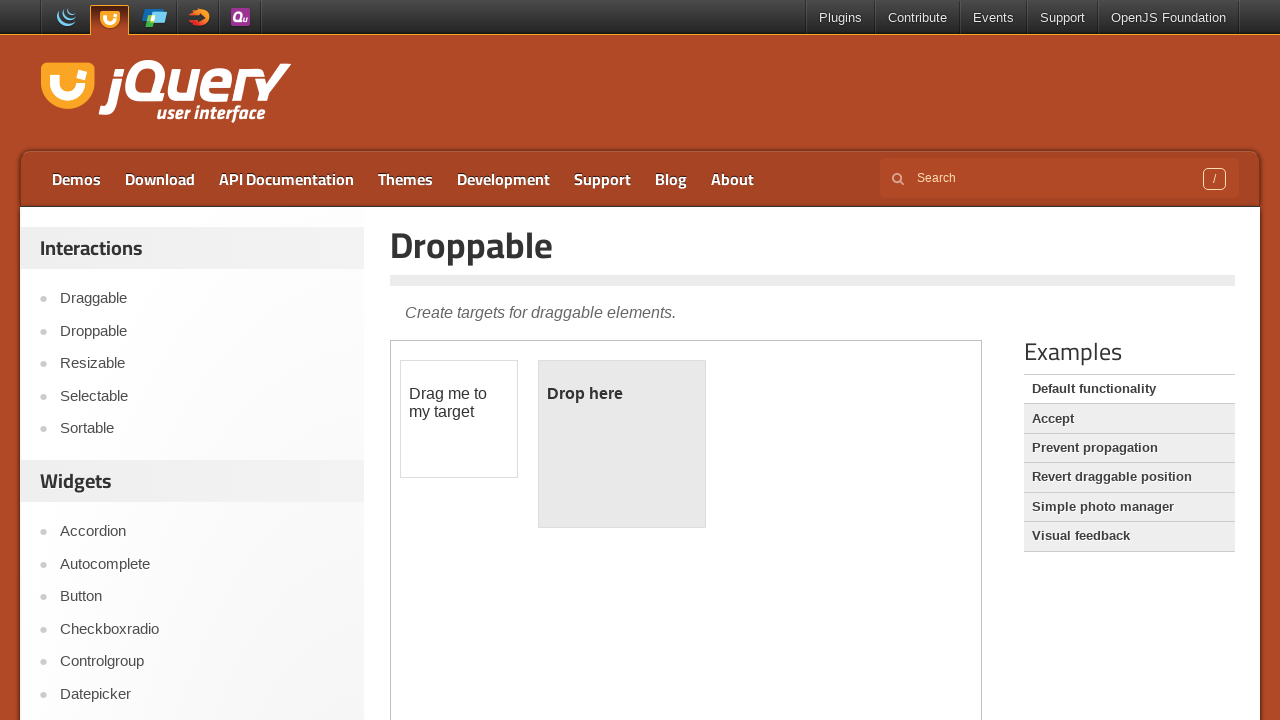

Located the demo iframe containing drag and drop elements
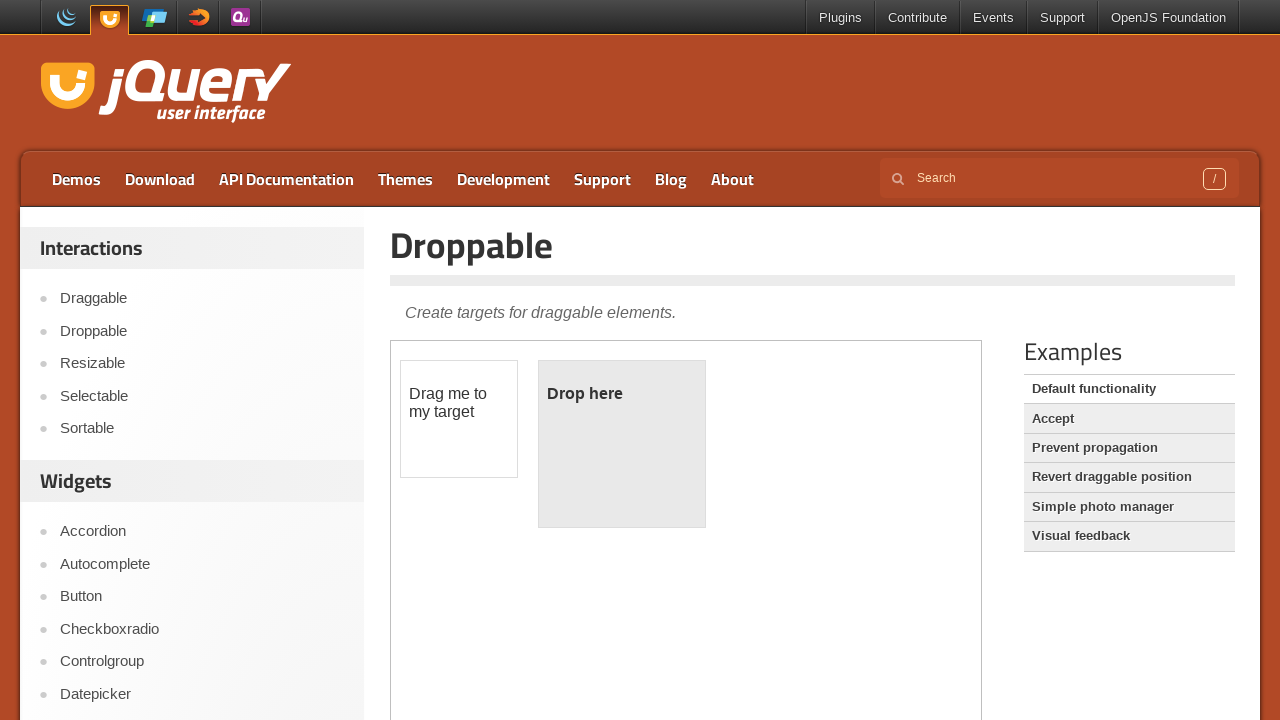

Located the draggable element with ID 'draggable'
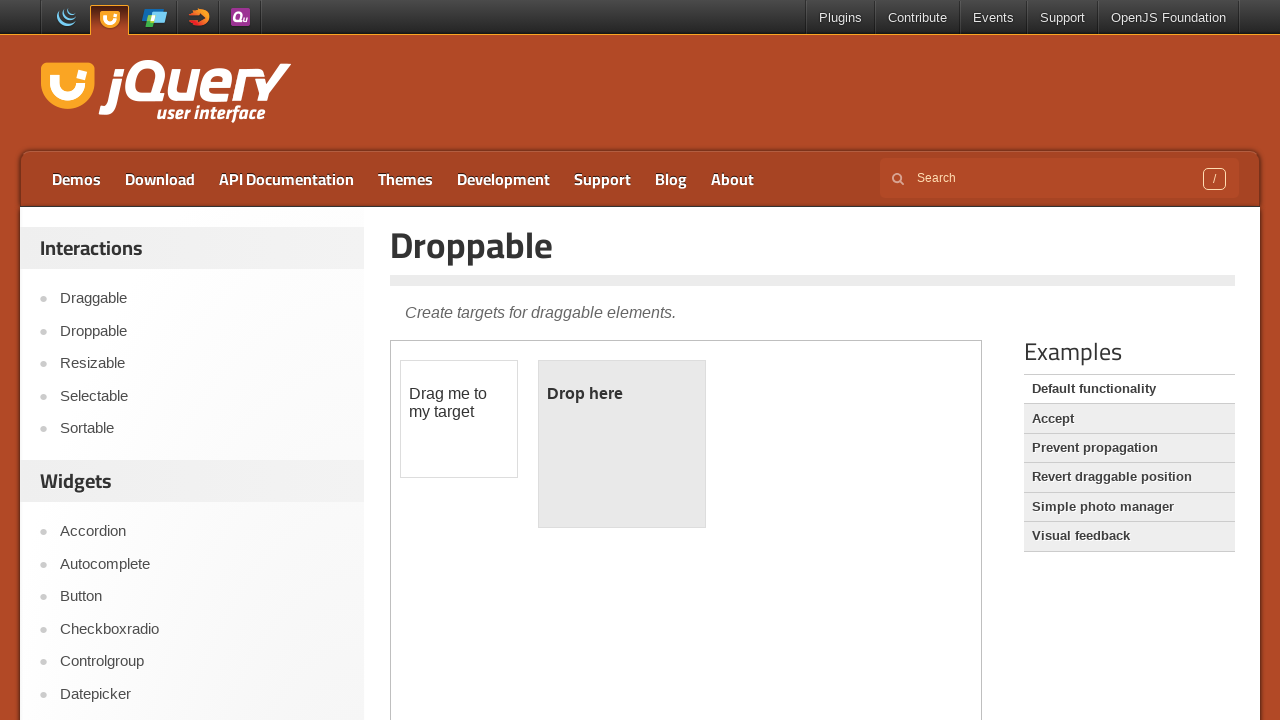

Located the droppable element with ID 'droppable'
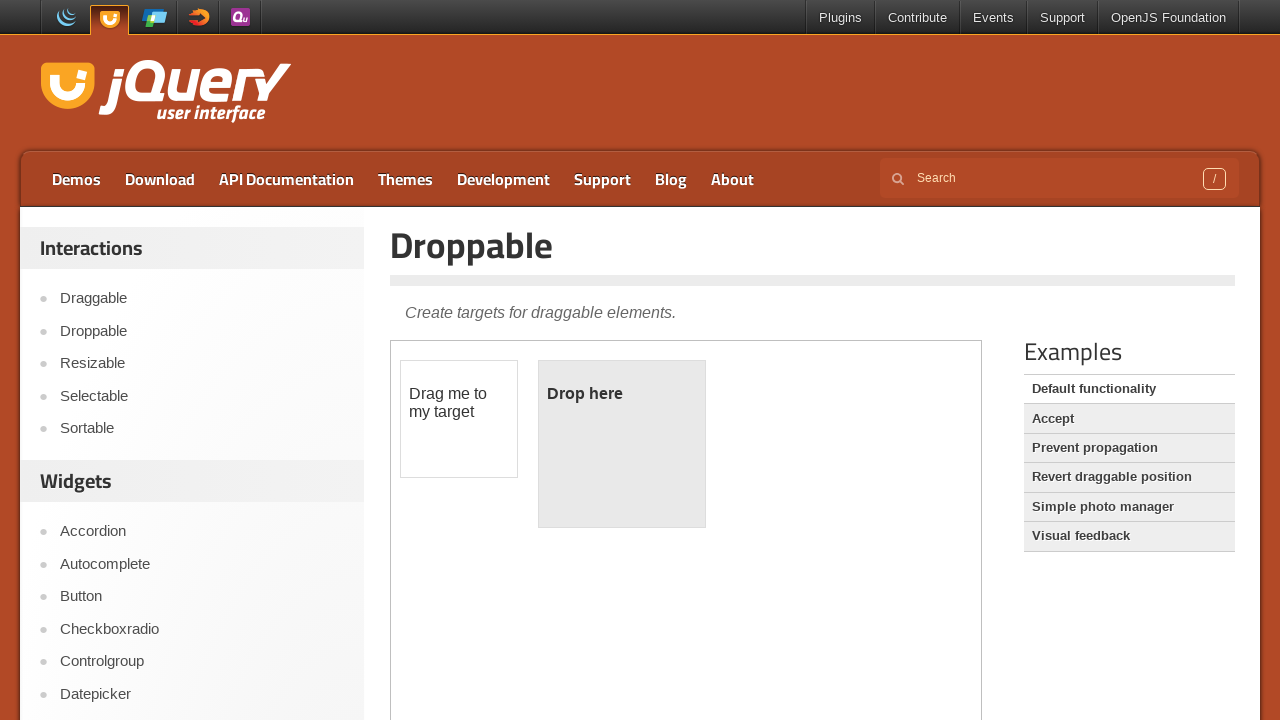

Dragged draggable element to droppable element at (622, 444)
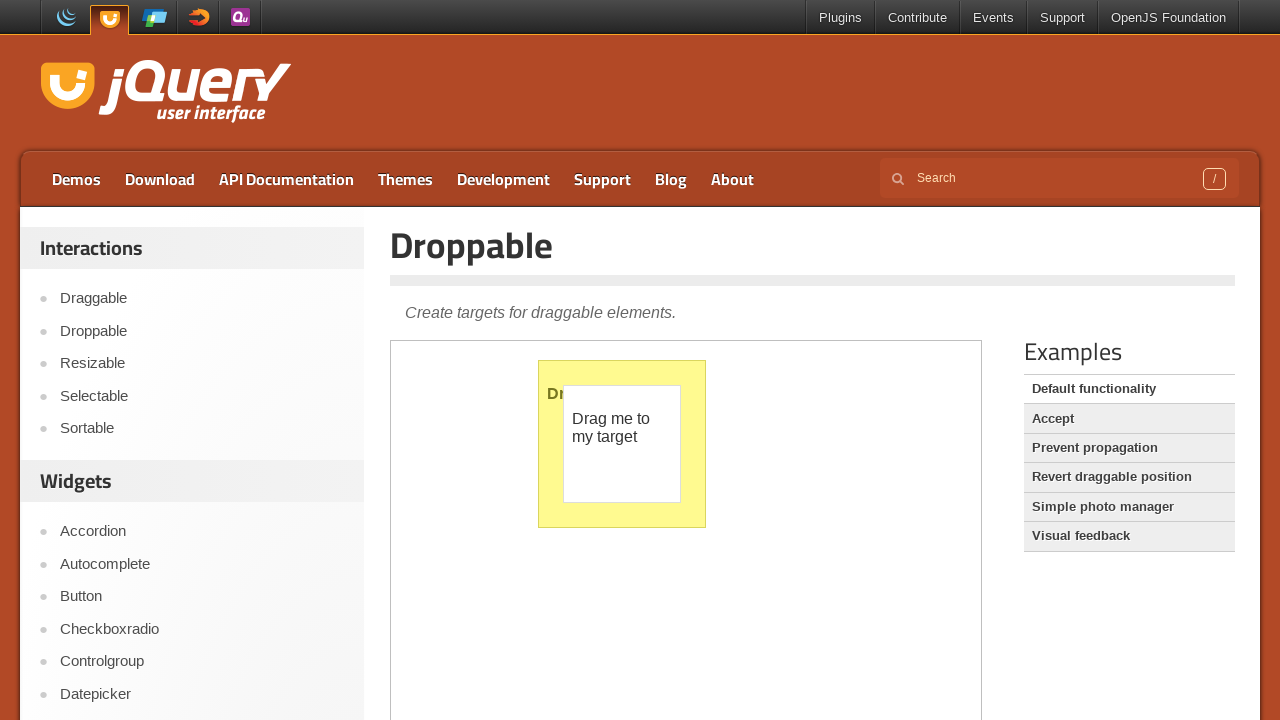

Verified drop was successful - droppable element now displays 'Dropped!'
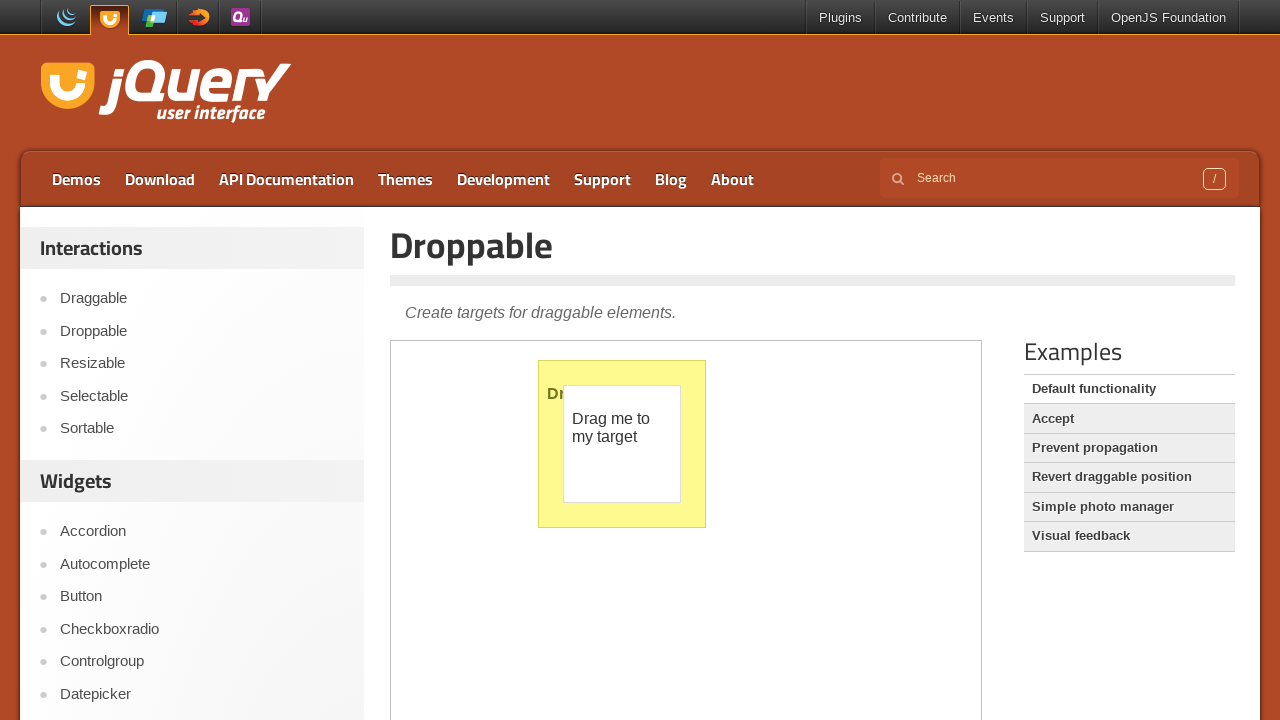

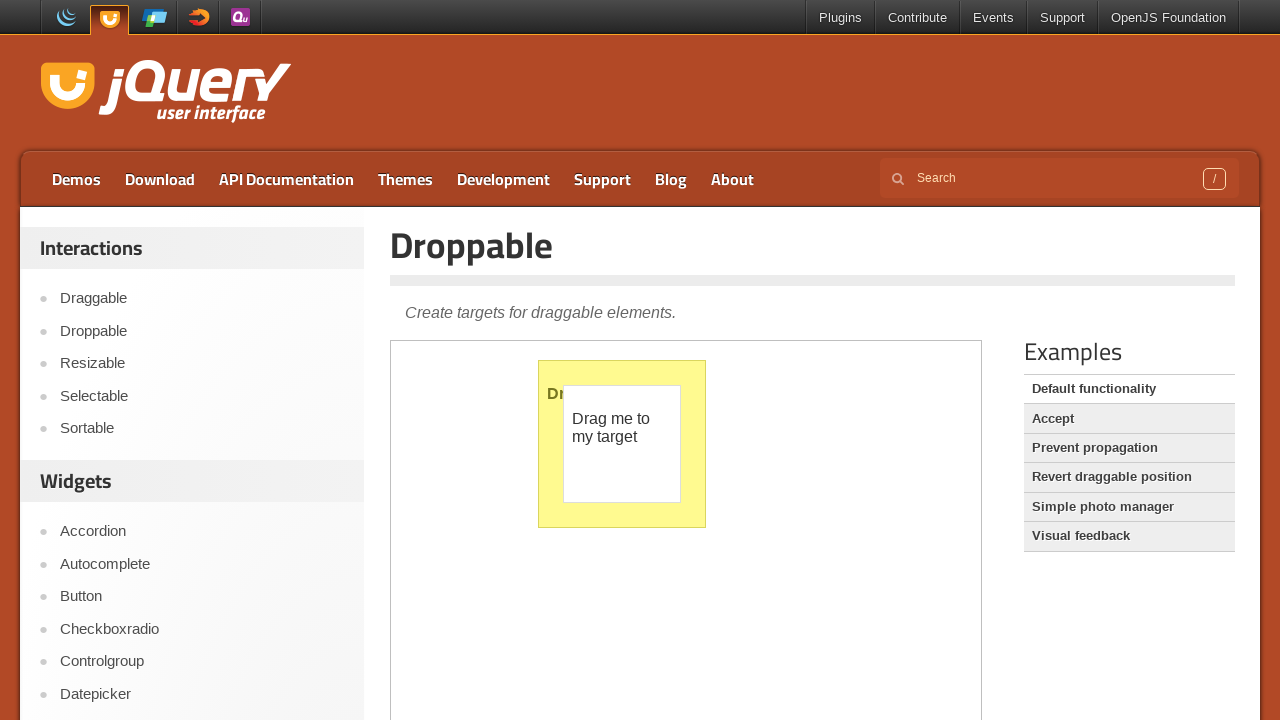